Tests hover functionality by hovering over a user avatar image and clicking on the revealed link

Starting URL: https://the-internet.herokuapp.com/

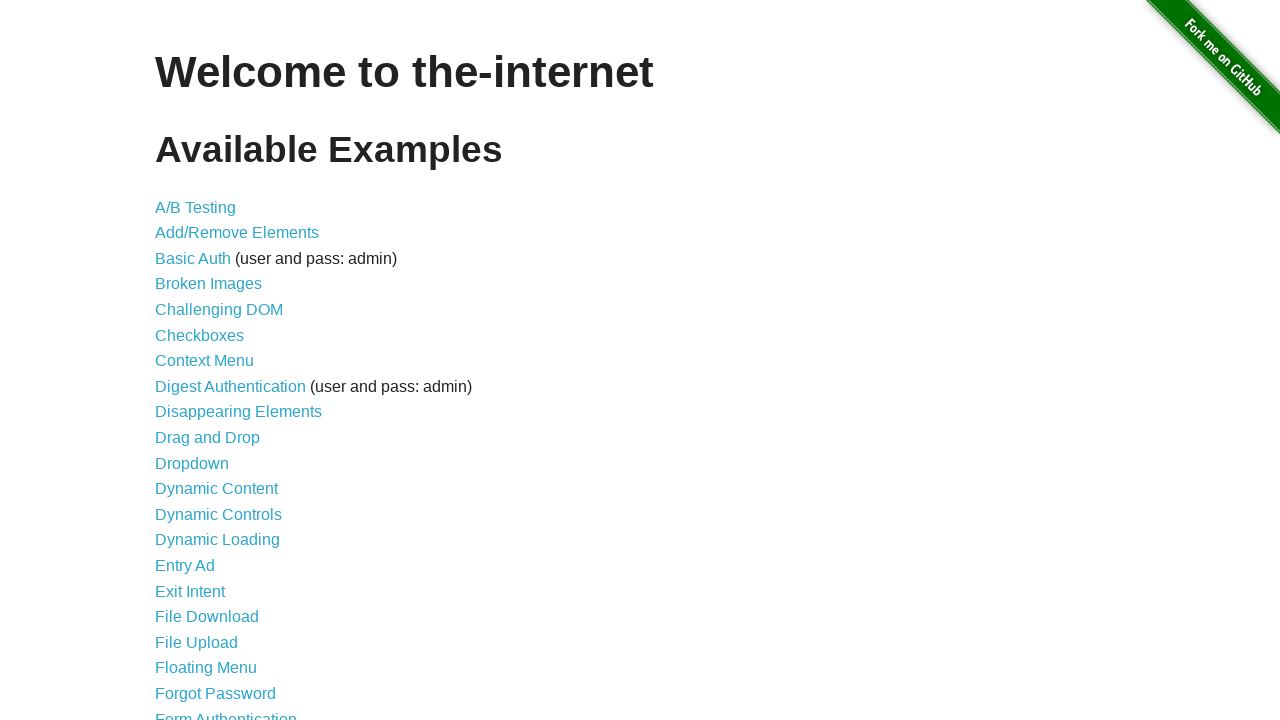

Clicked Hovers link at (180, 360) on internal:role=link[name="Hovers"i]
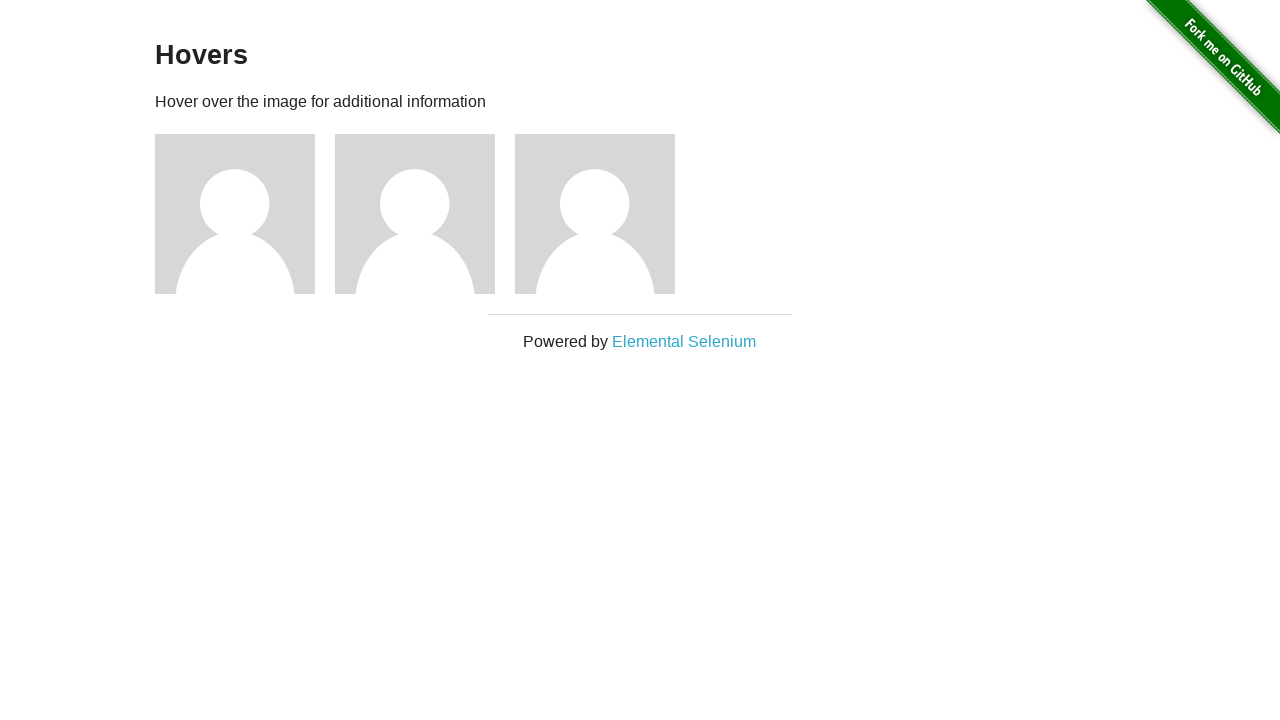

Hovers page loaded
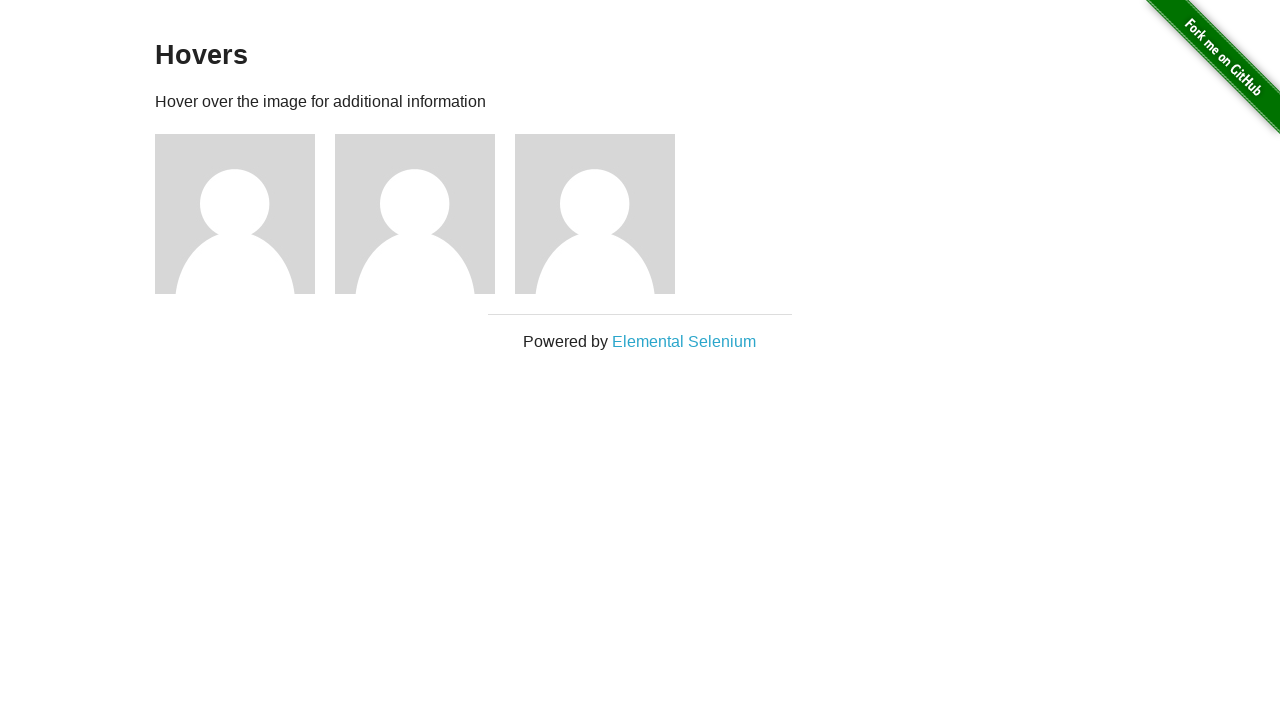

Hovered over first user avatar image at (235, 214) on internal:attr=[alt="User Avatar"i] >> nth=0
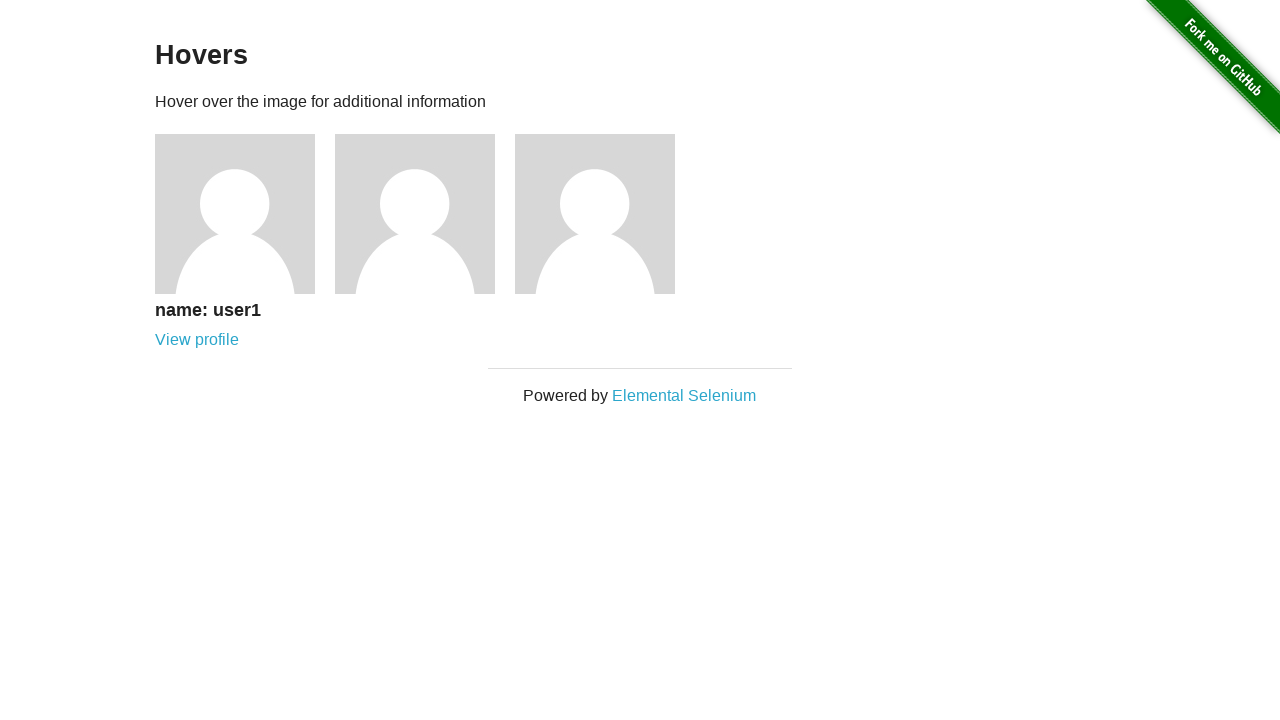

Clicked revealed link in figcaption at (197, 340) on xpath=//div[@class='figcaption']/a >> nth=0
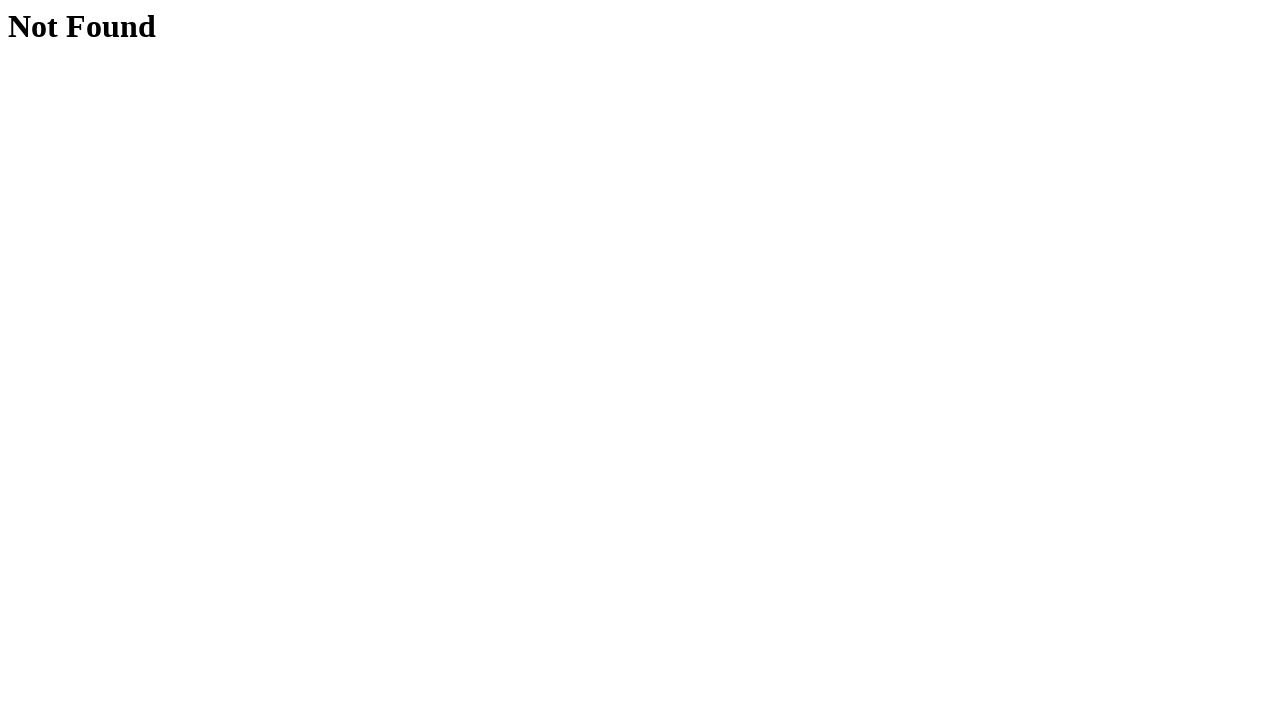

Not Found page loaded after clicking revealed link
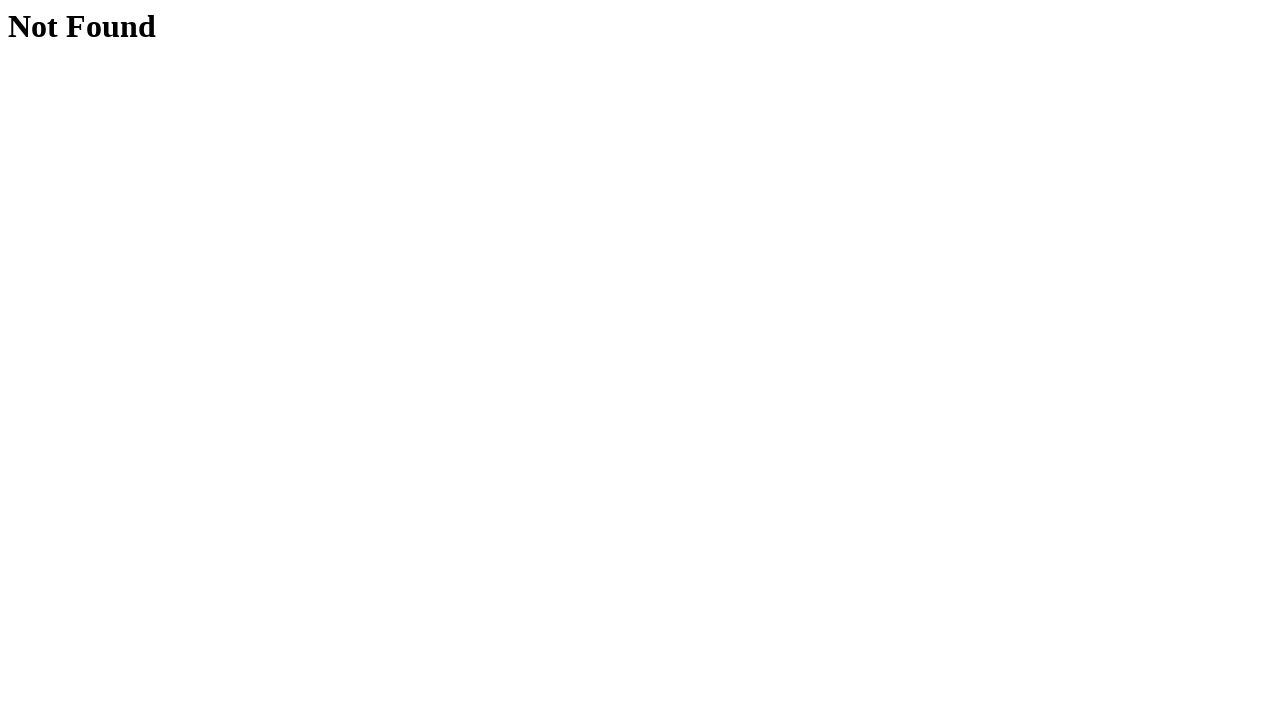

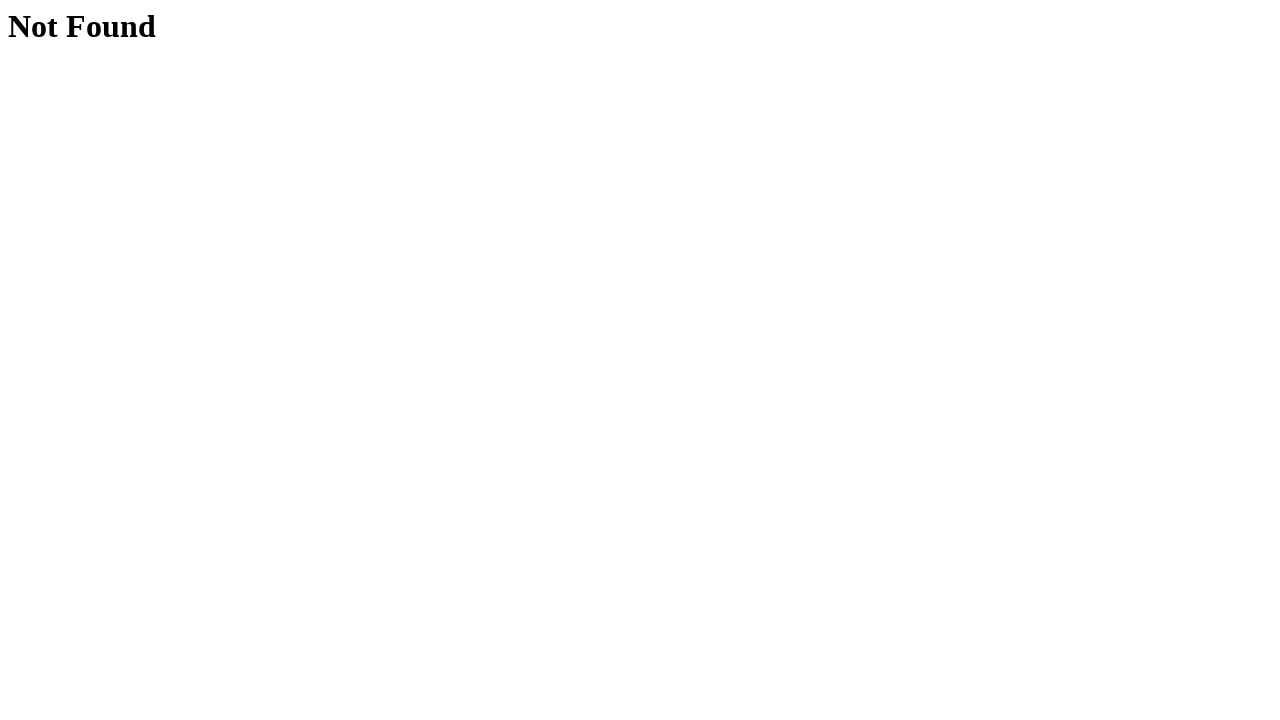